Tests GitHub's advanced search form by filling in search term, repository owner, date filter, and language selection, then submitting the form to perform a search.

Starting URL: https://github.com/search/advanced

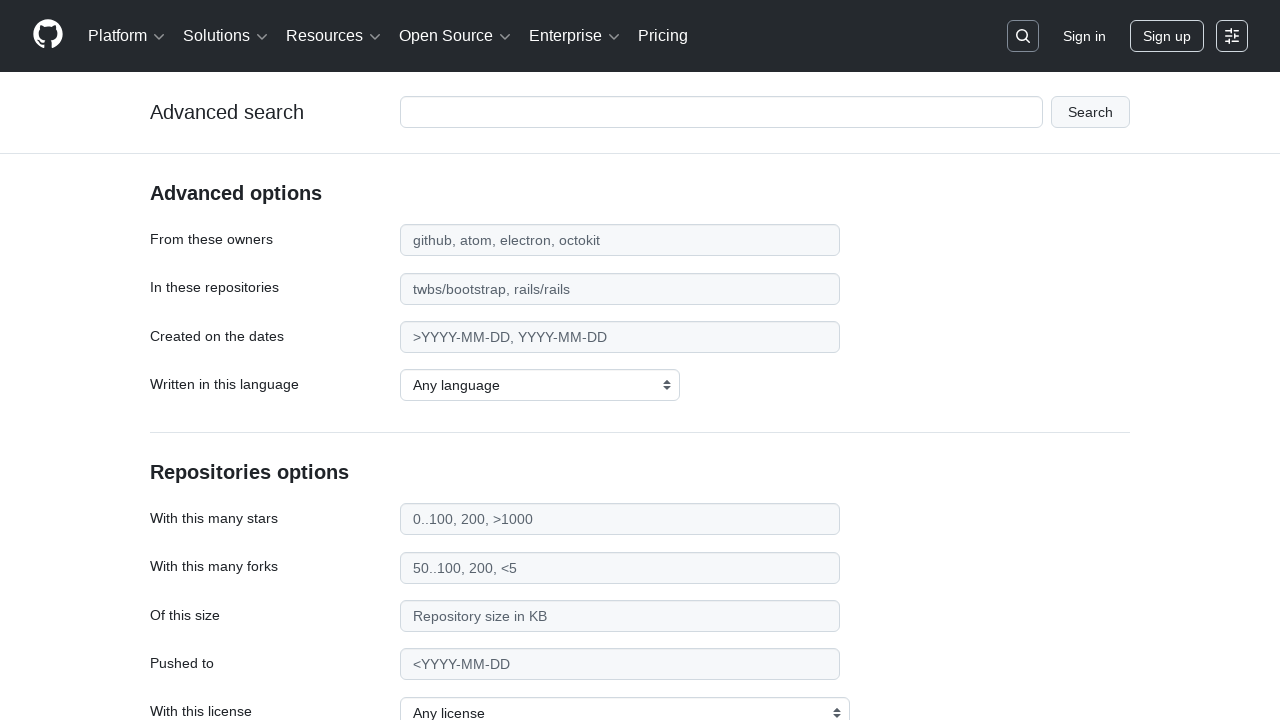

Filled search term field with 'web-scraping' on #adv_code_search input.js-advanced-search-input
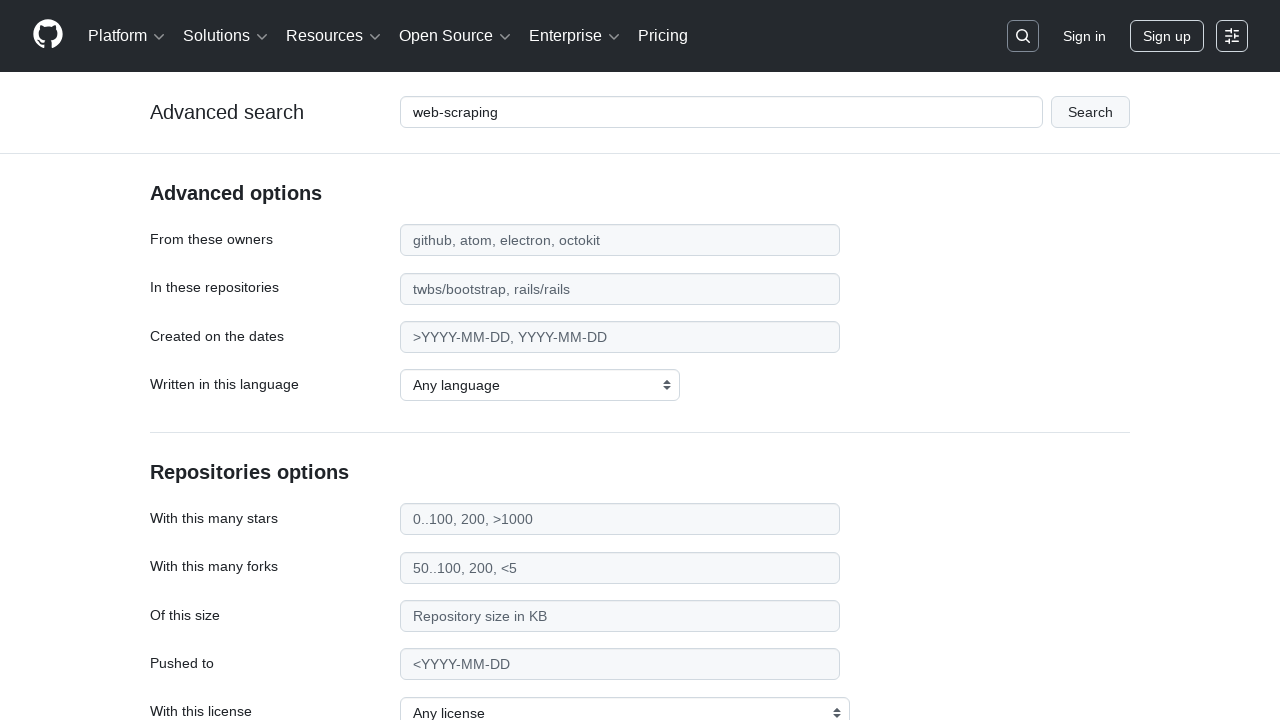

Filled repository owner field with 'microsoft' on #search_from
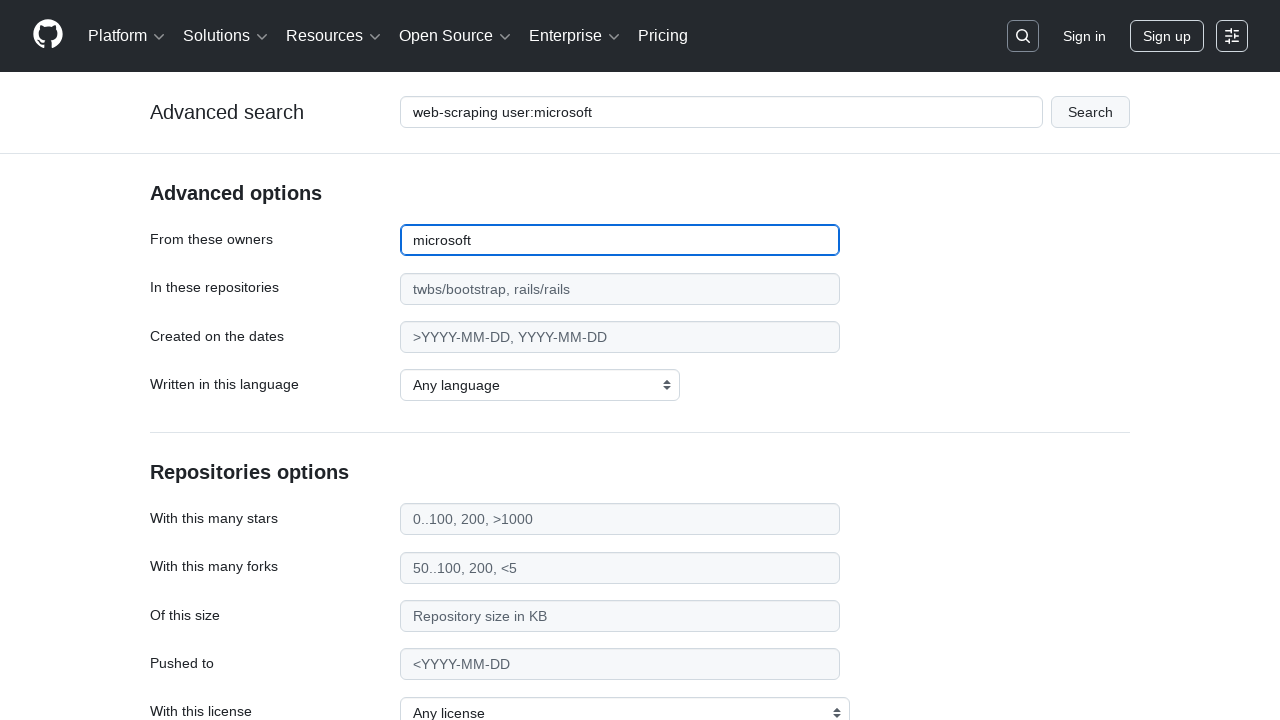

Filled date filter field with '>2020' on #search_date
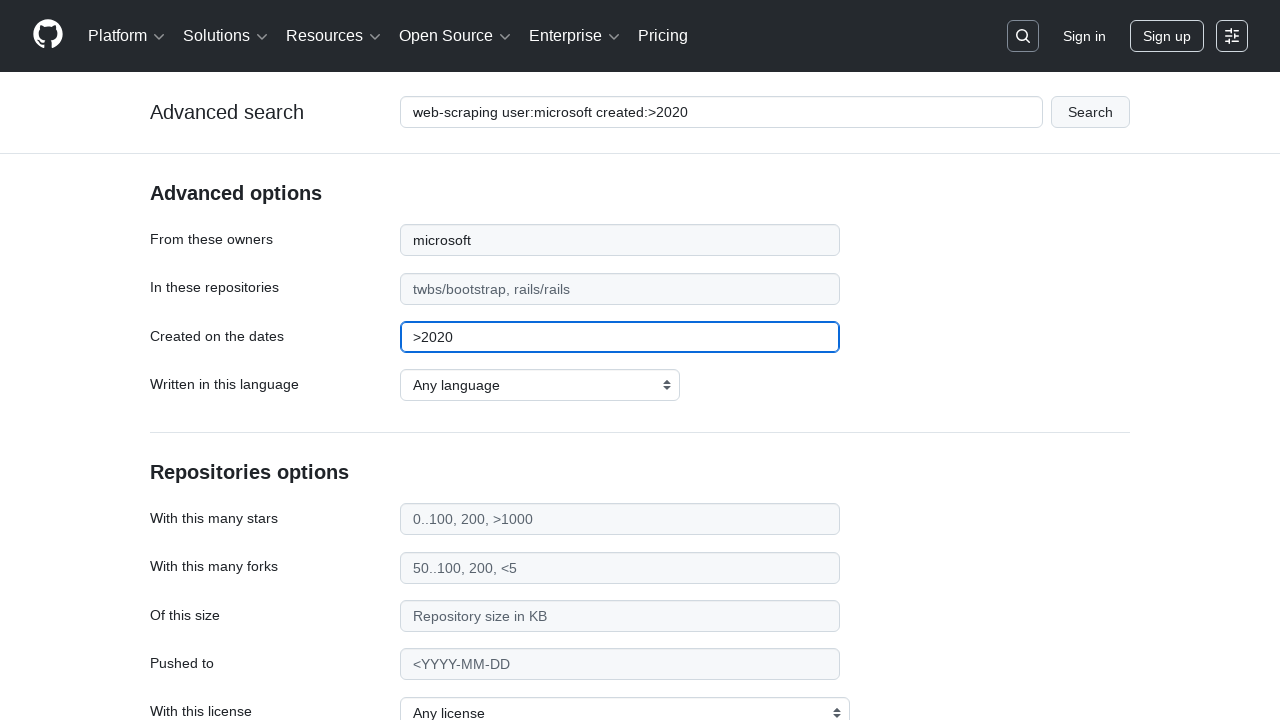

Selected 'Python' as the programming language on select#search_language
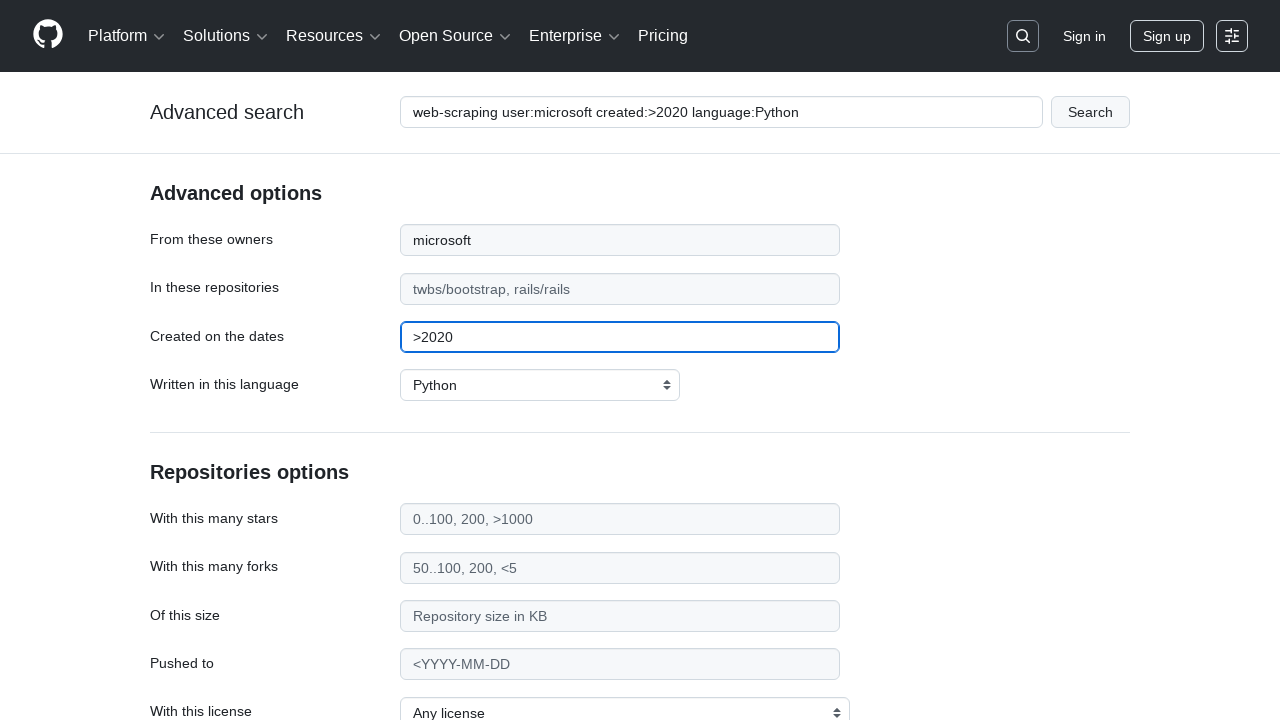

Clicked submit button to perform advanced search at (1090, 112) on #adv_code_search button[type="submit"]
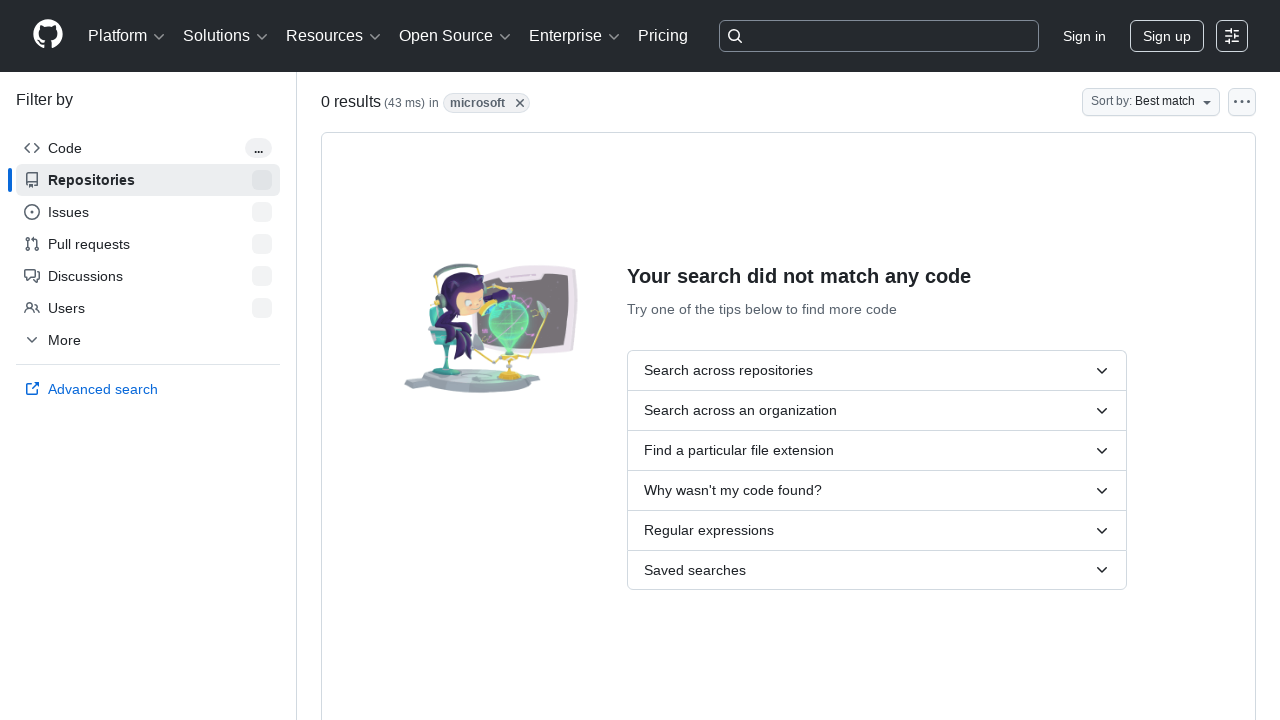

Waited for search results page to load completely
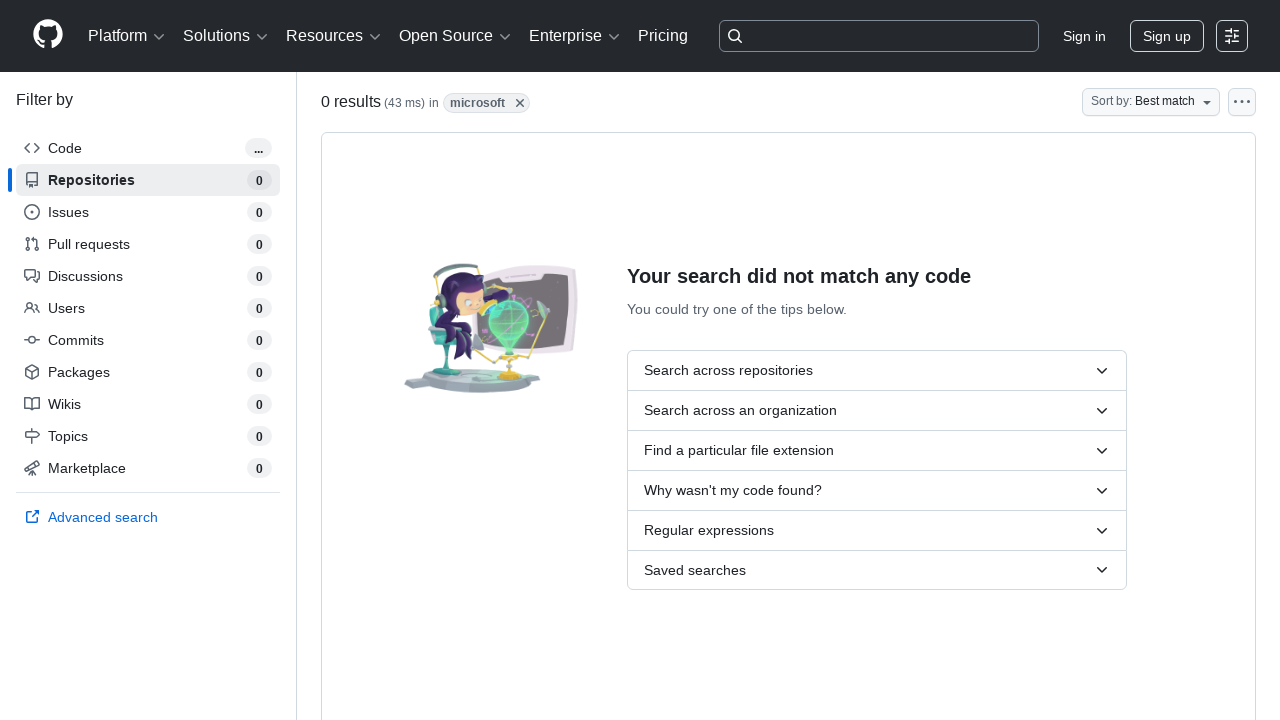

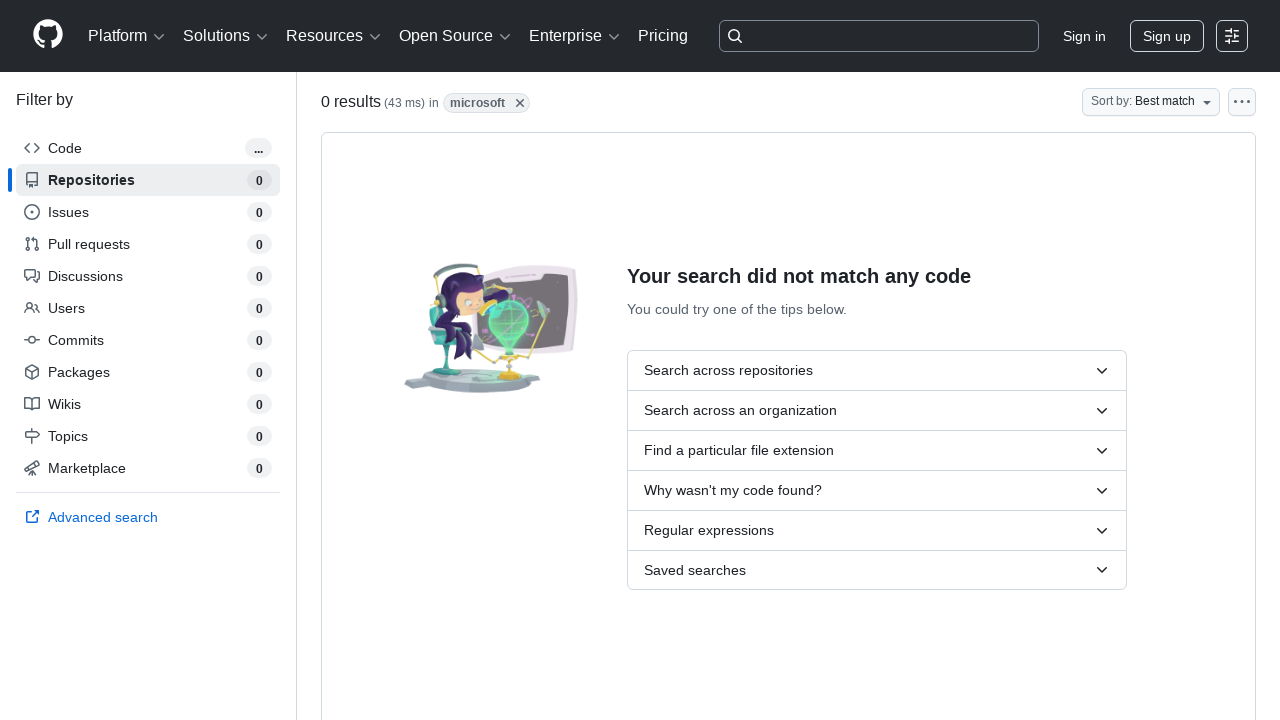